Tests a grocery shopping website by searching for products containing 'ca', verifying product counts, adding items to cart, and validating the brand logo text

Starting URL: https://rahulshettyacademy.com/seleniumPractise/#/

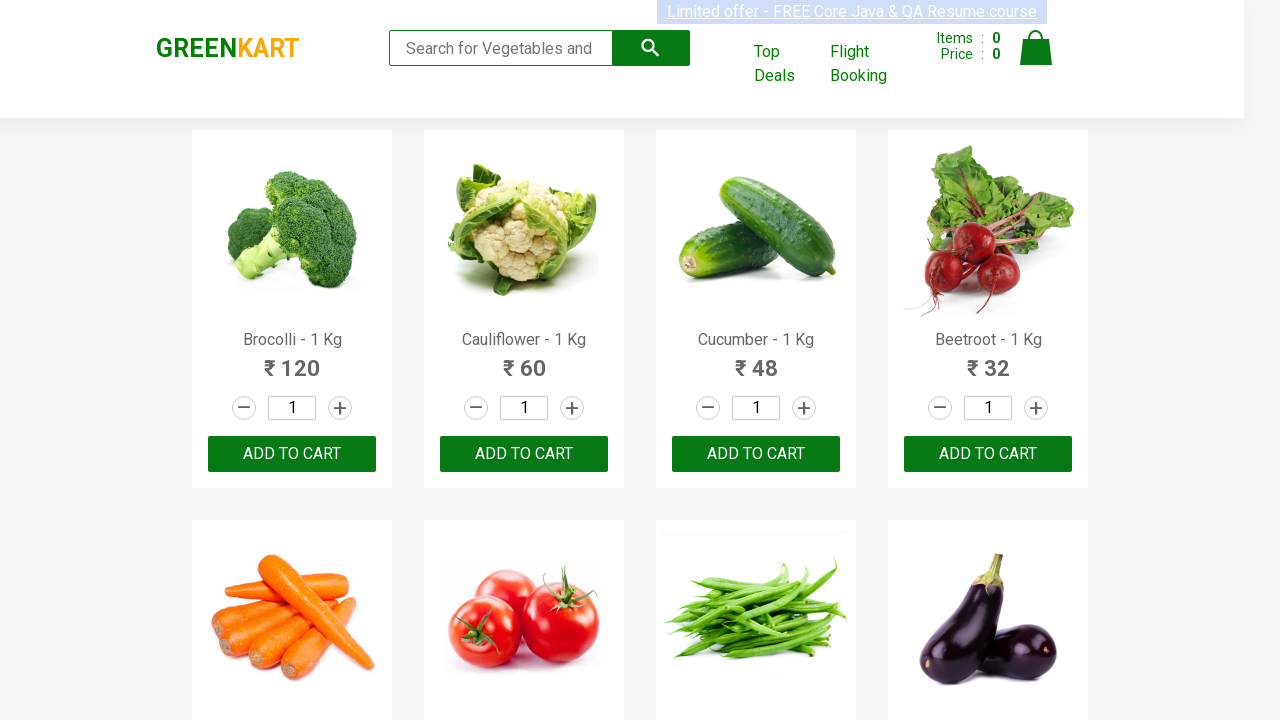

Filled search box with 'ca' to filter products on .search-keyword
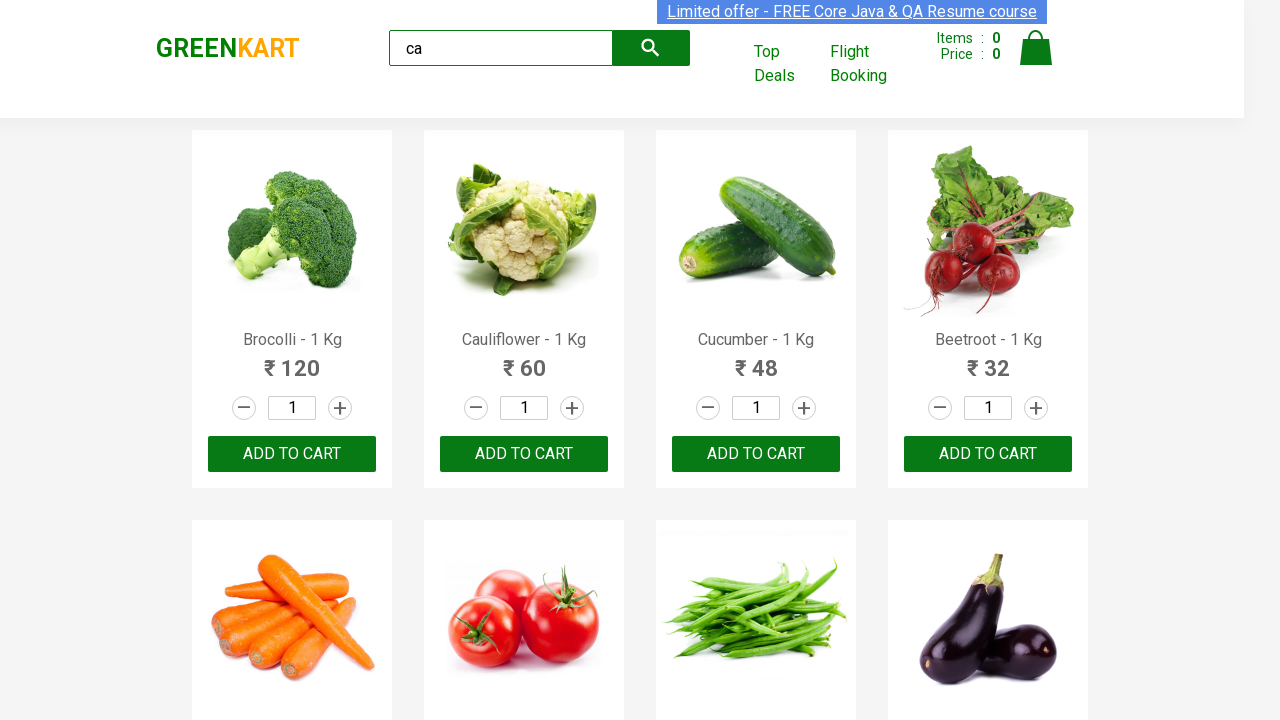

Waited 2 seconds for products to load after search
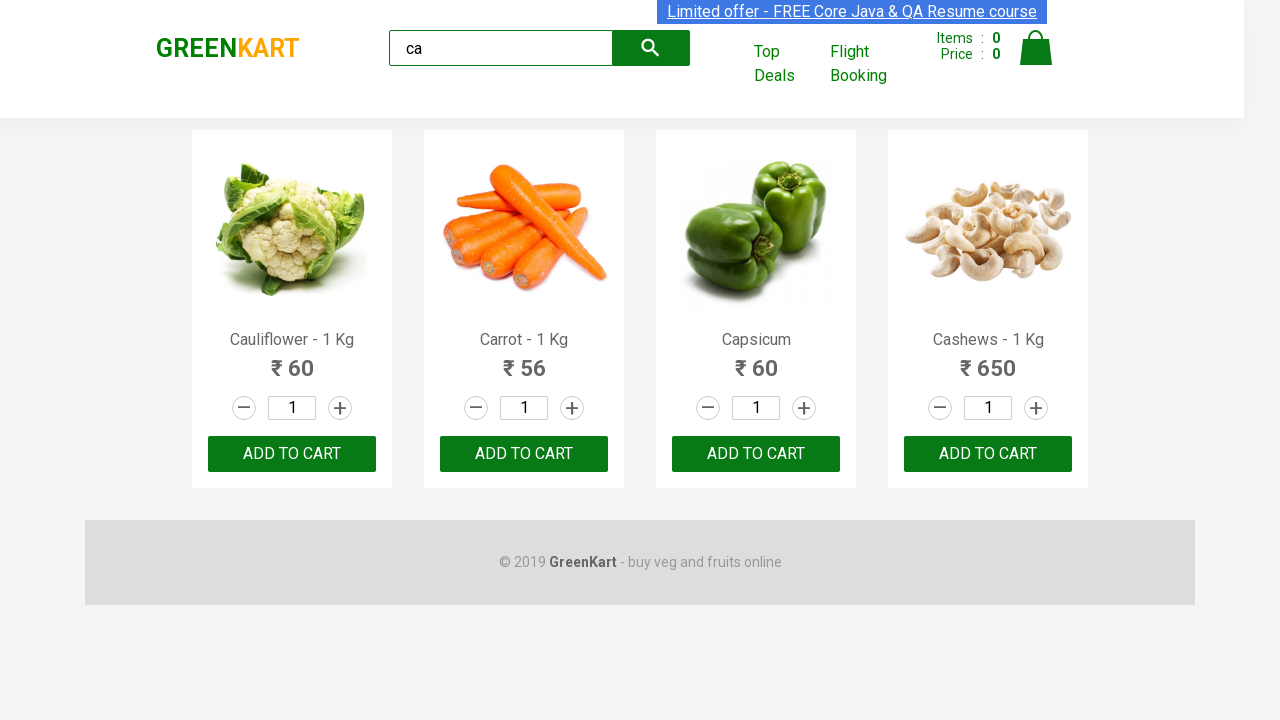

Verified products are displayed by waiting for .product selector
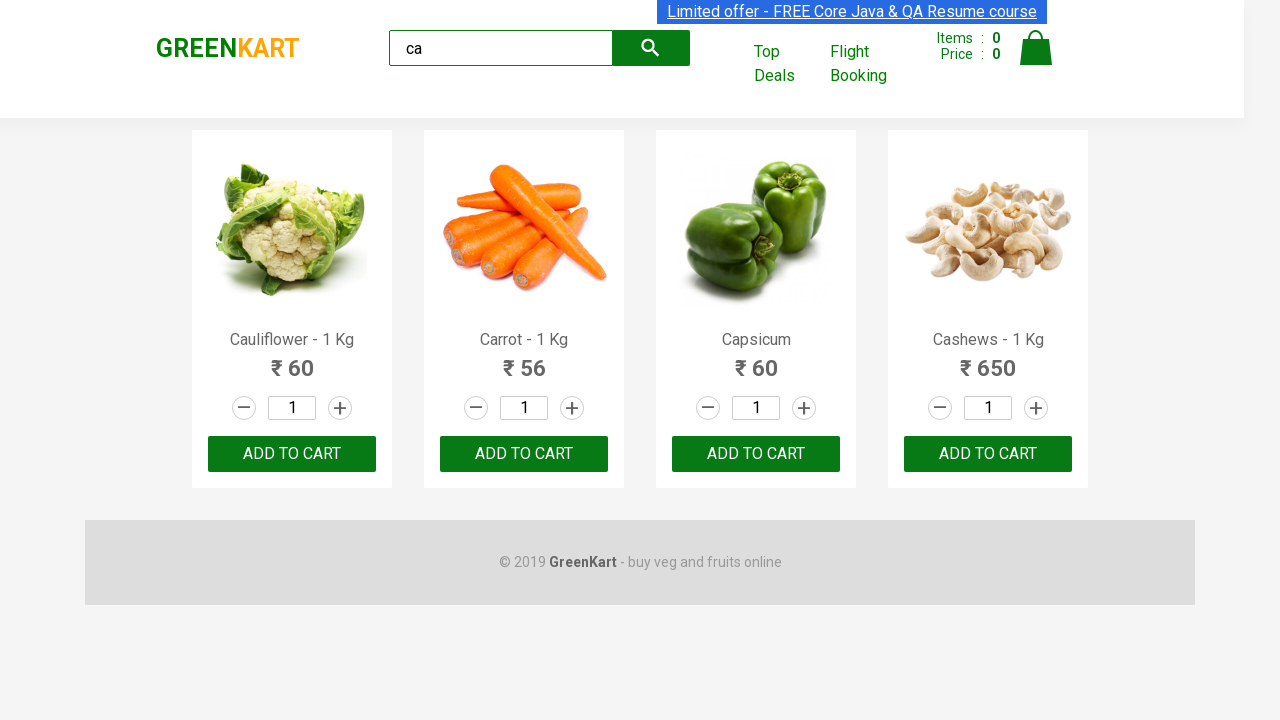

Clicked ADD TO CART button on the third product at (756, 454) on :nth-child(3) > .product-action > button
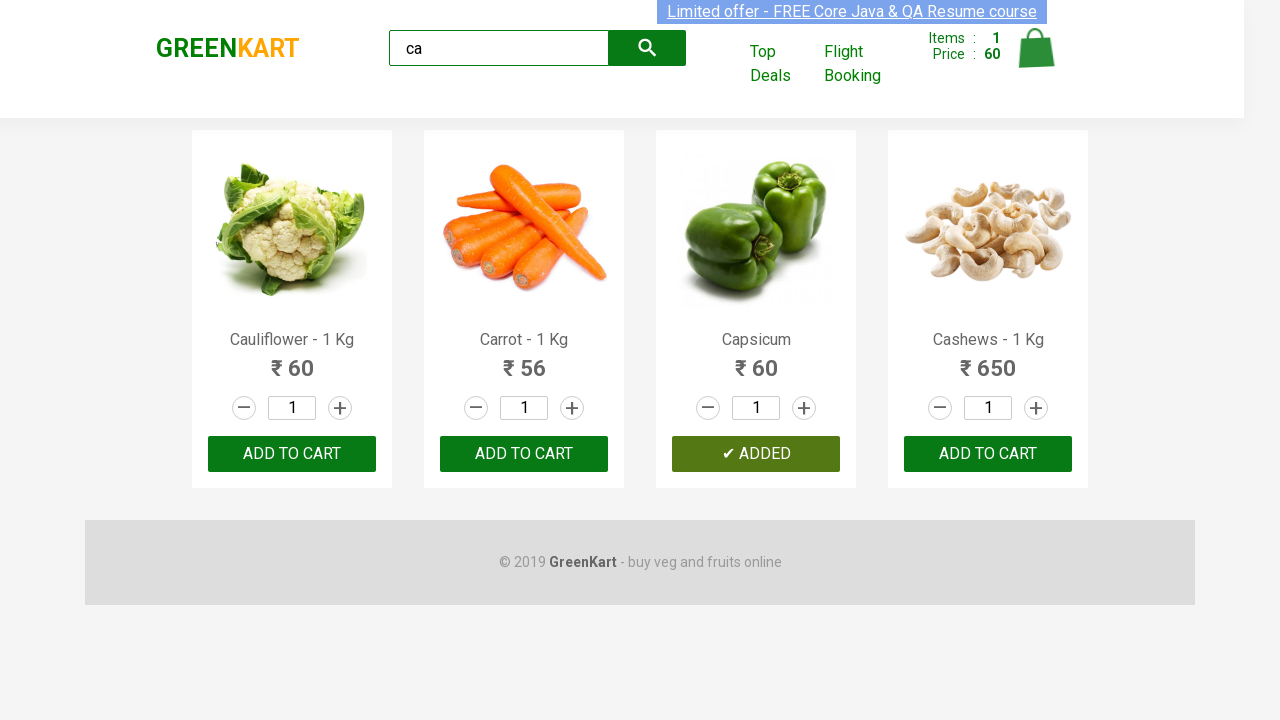

Located 4 products on the page
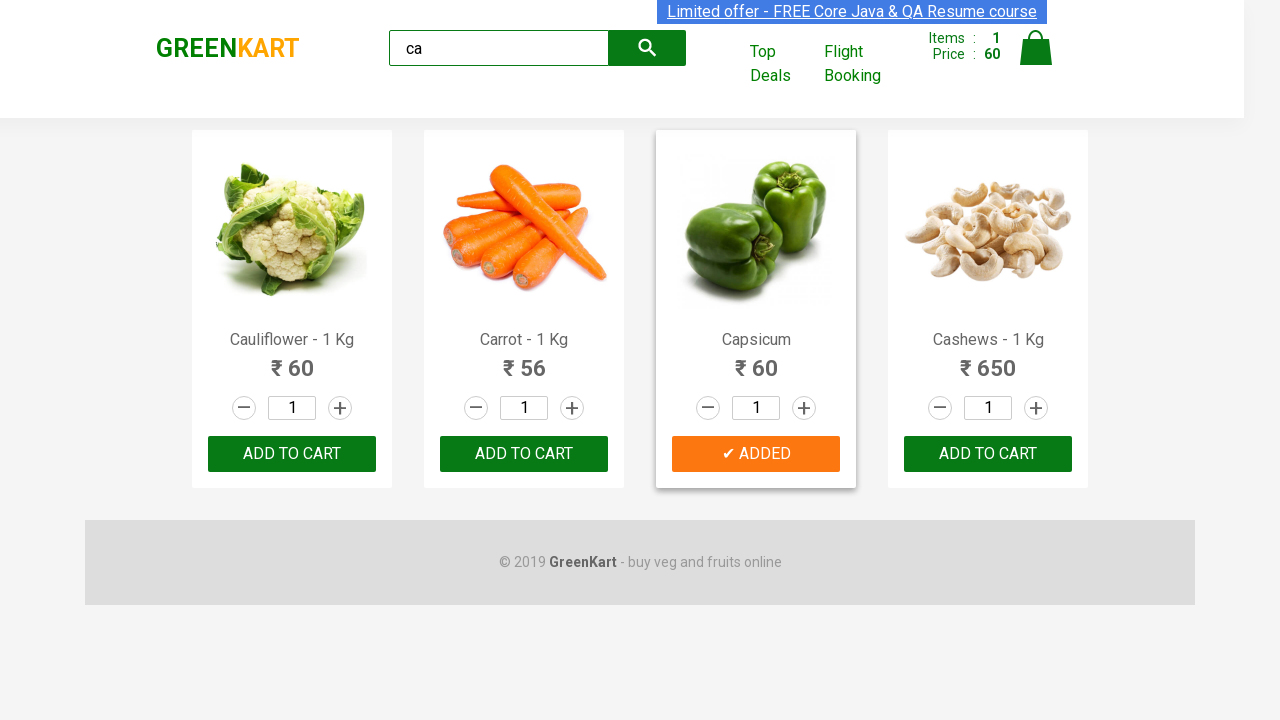

Found and clicked ADD TO CART for Cashews product at index 3 at (988, 454) on .products .product >> nth=3 >> button
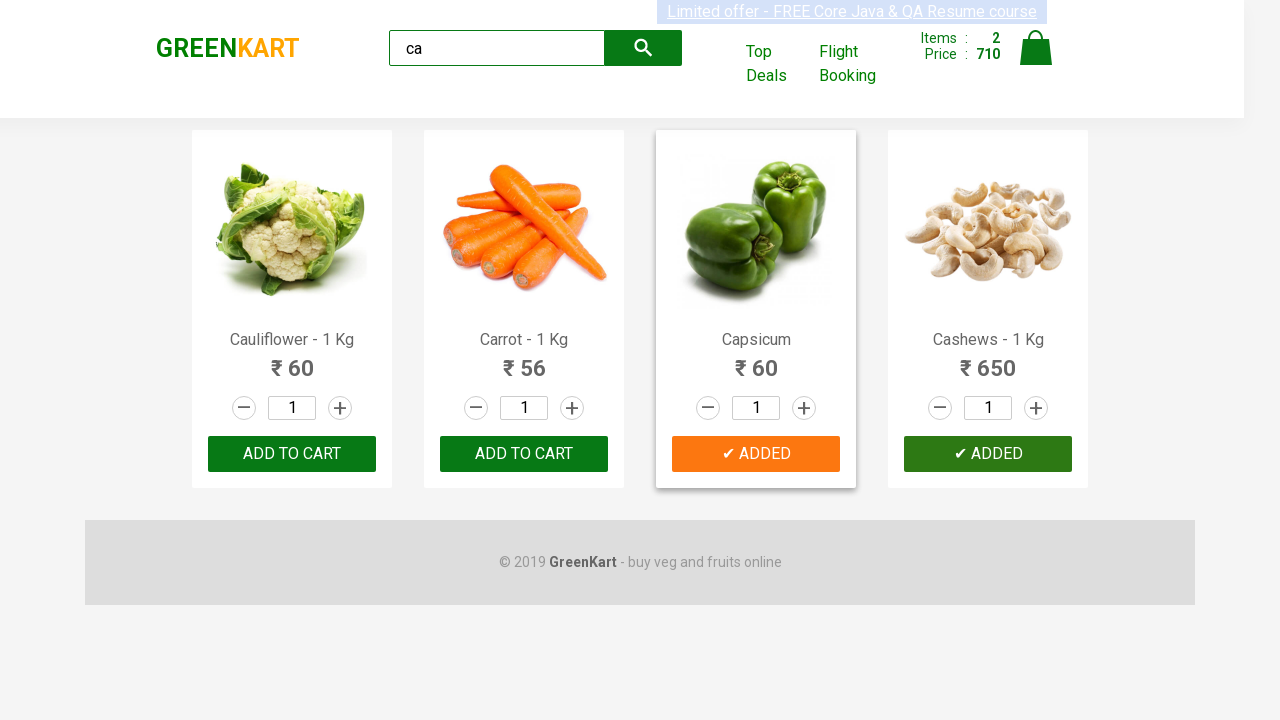

Retrieved brand logo text: 'GREENKART'
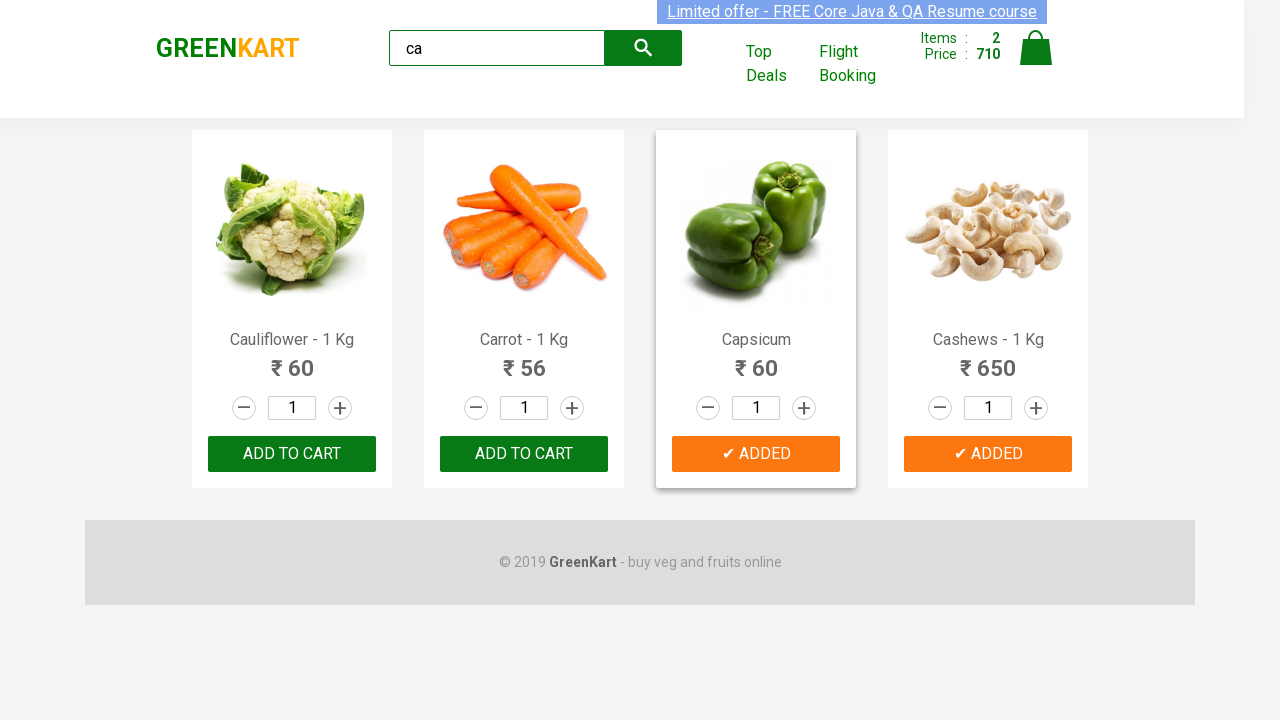

Verified brand logo text matches 'GREENKART'
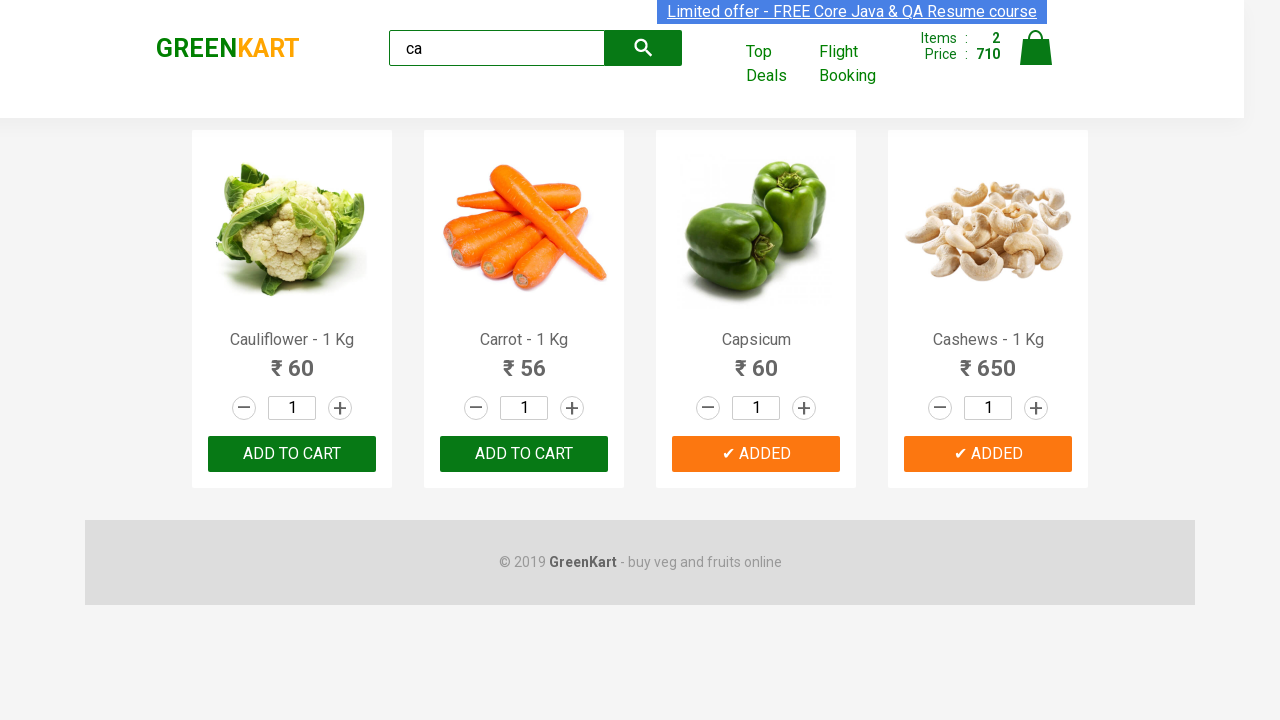

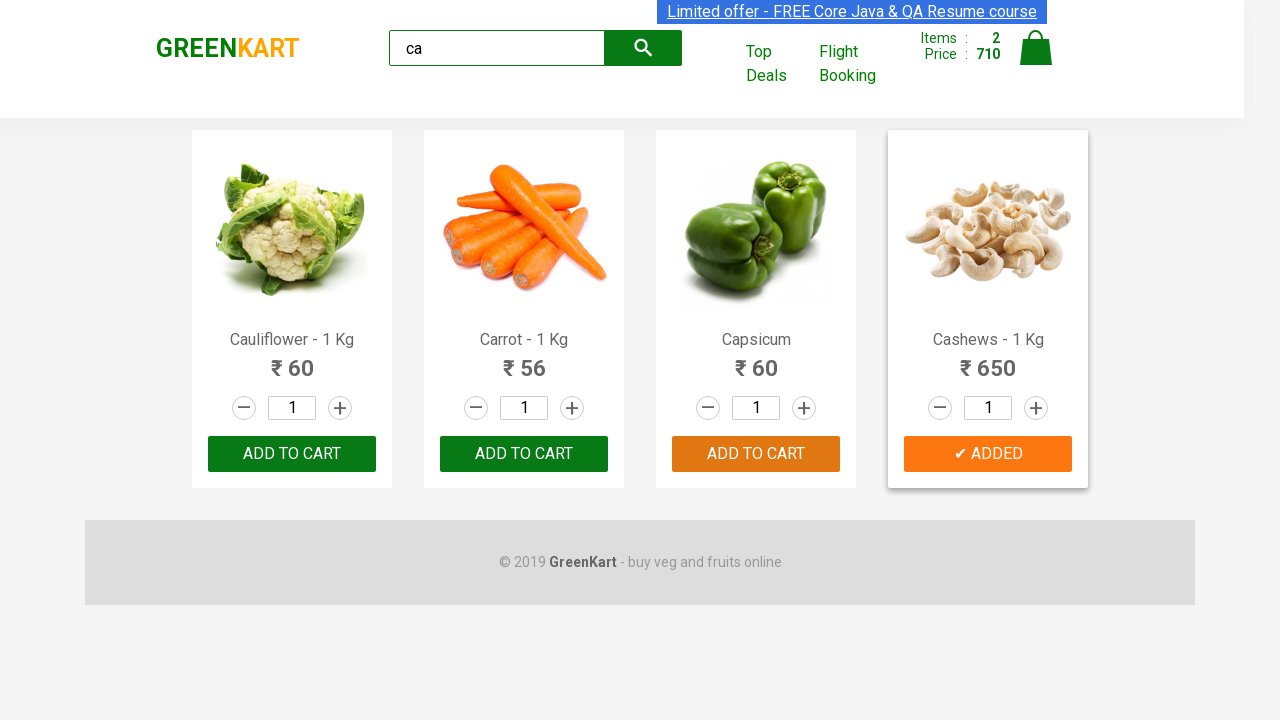